Tests number input field functionality by entering a value, clearing it, and entering a different value

Starting URL: http://the-internet.herokuapp.com/inputs

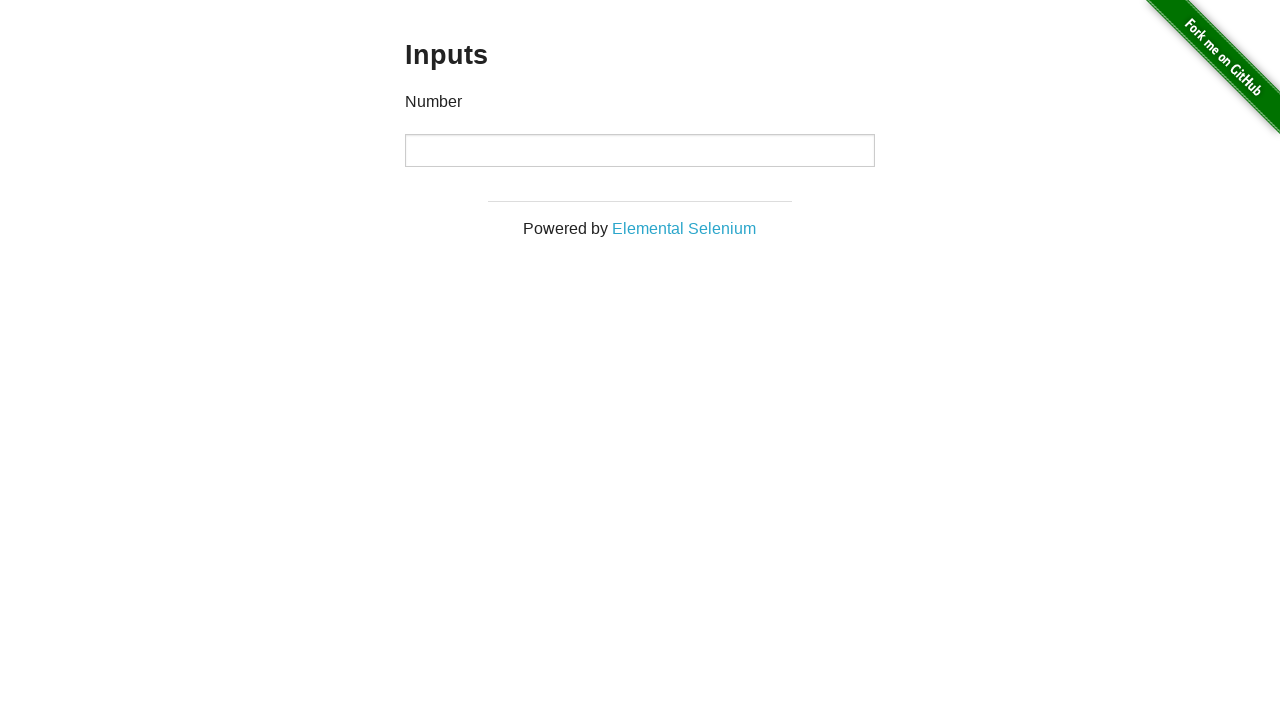

Entered 1000 in the number input field on input[type='number']
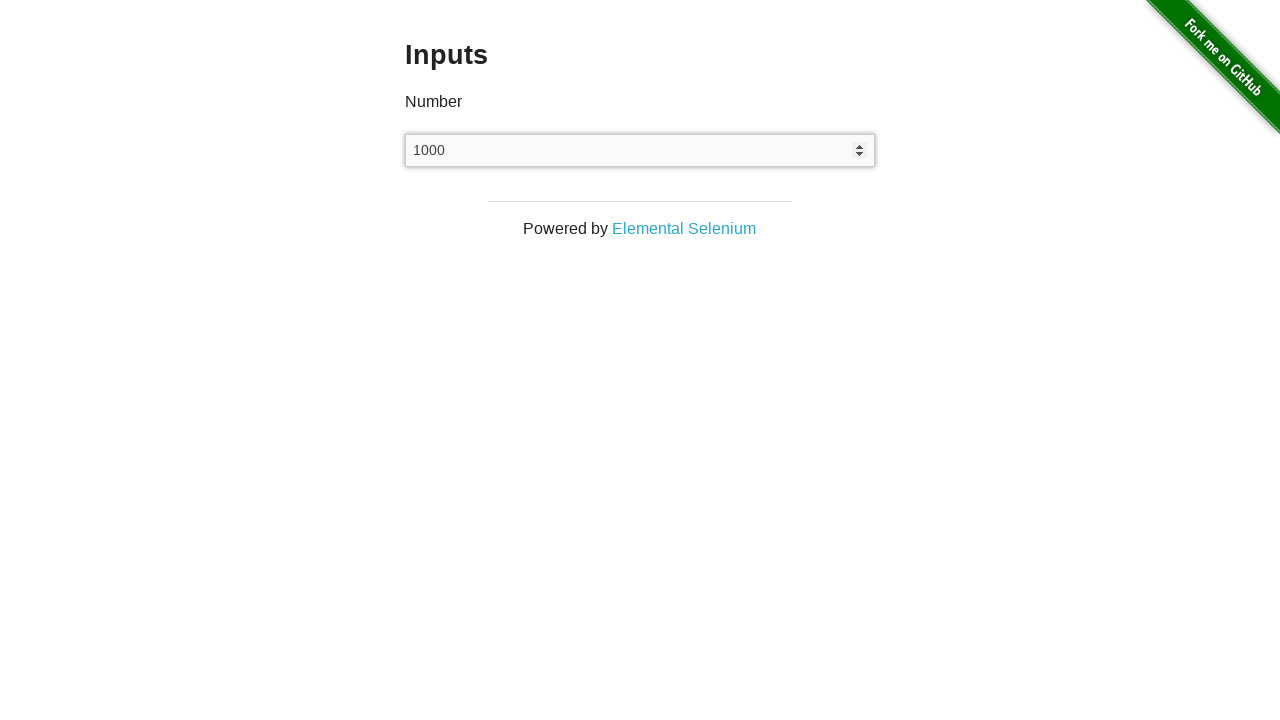

Cleared the number input field on input[type='number']
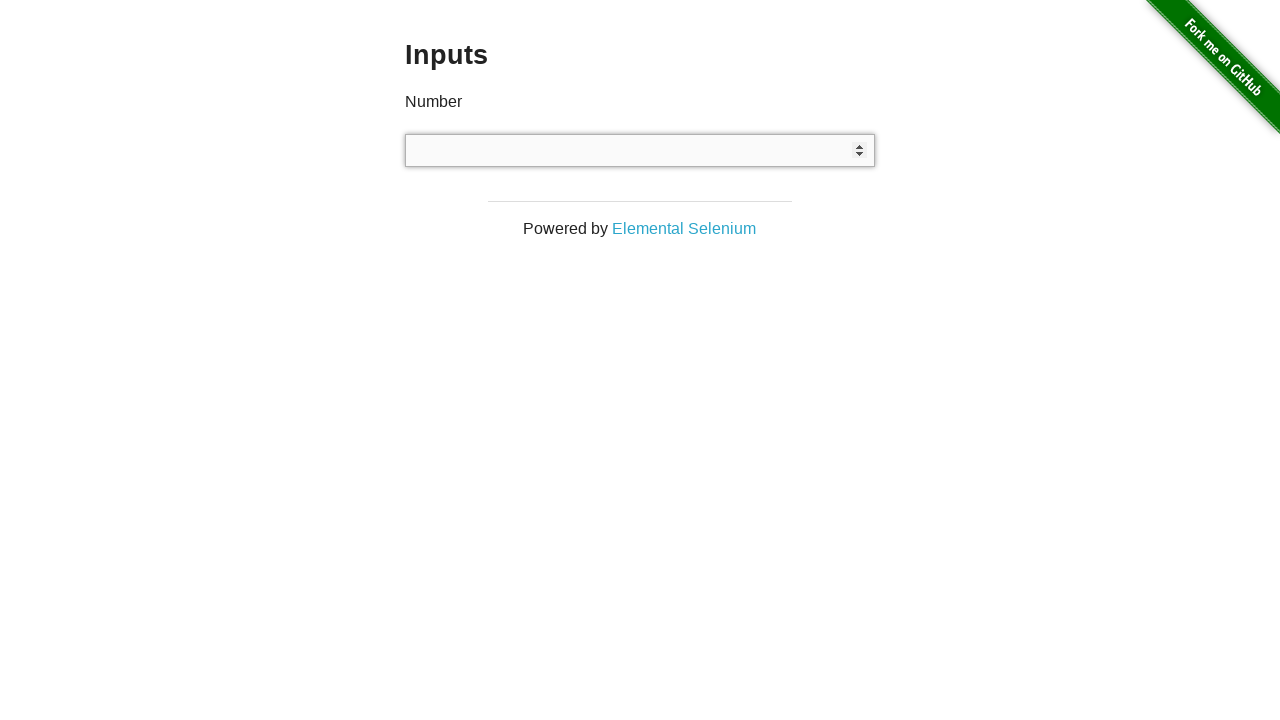

Entered 999 in the number input field on input[type='number']
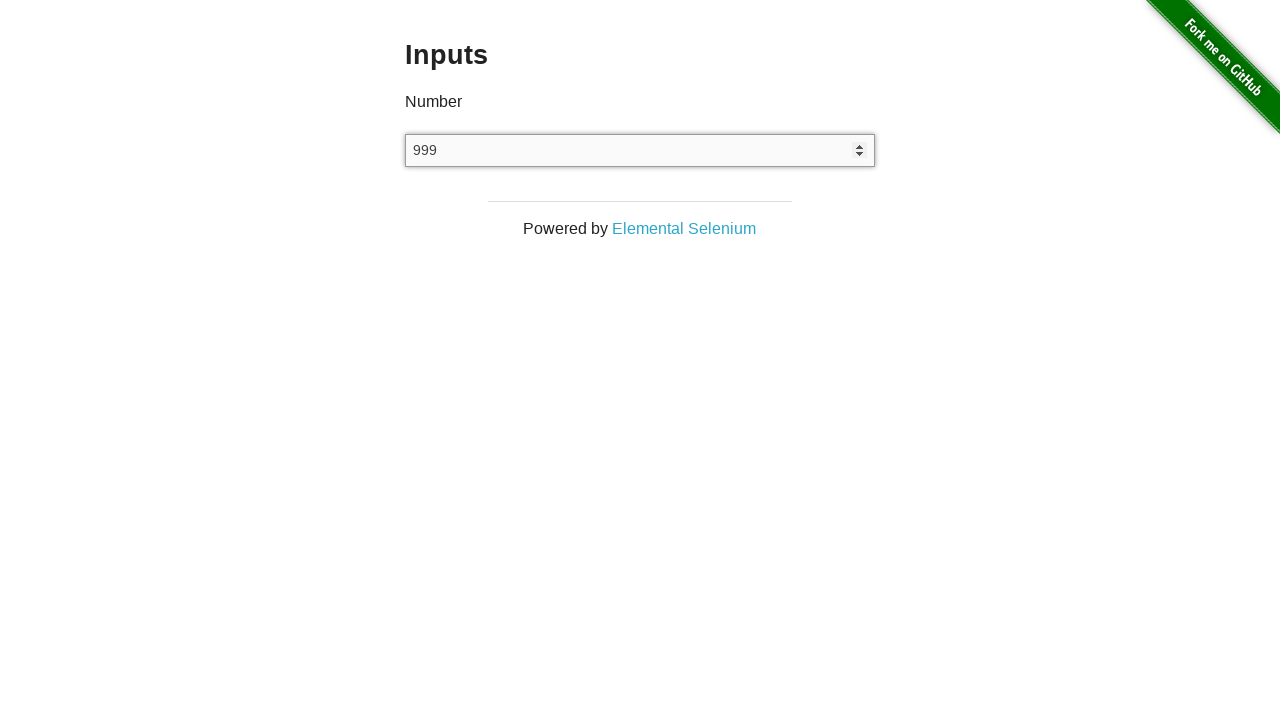

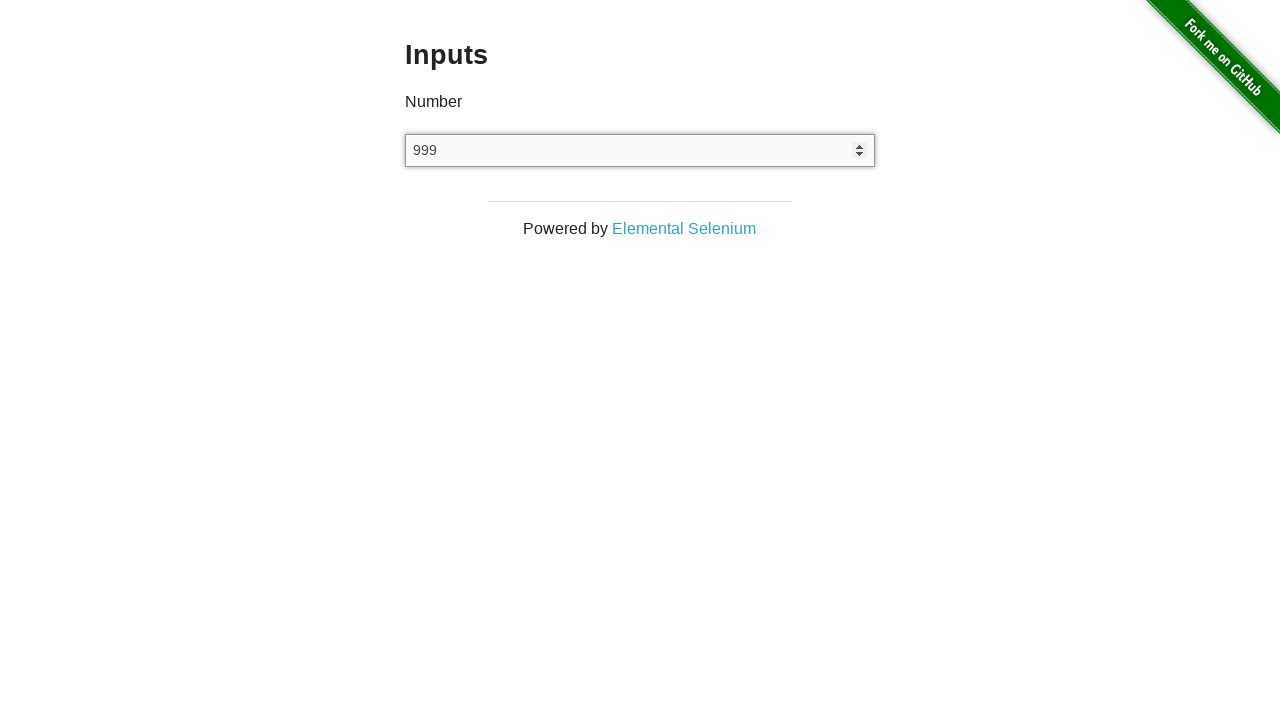